Tests email validation by entering invalid email format and verifying error messages

Starting URL: https://alada.vn/tai-khoan/dang-ky.html

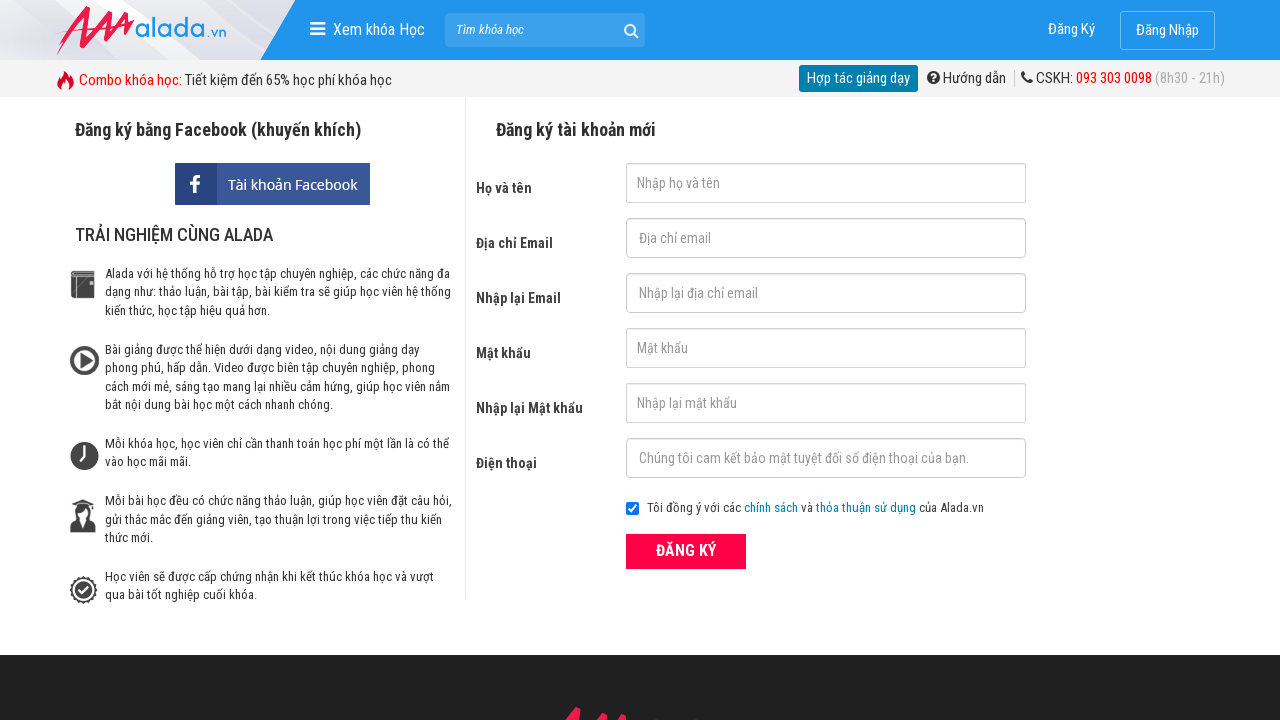

Filled first name field with 'Joe Biden' on #txtFirstname
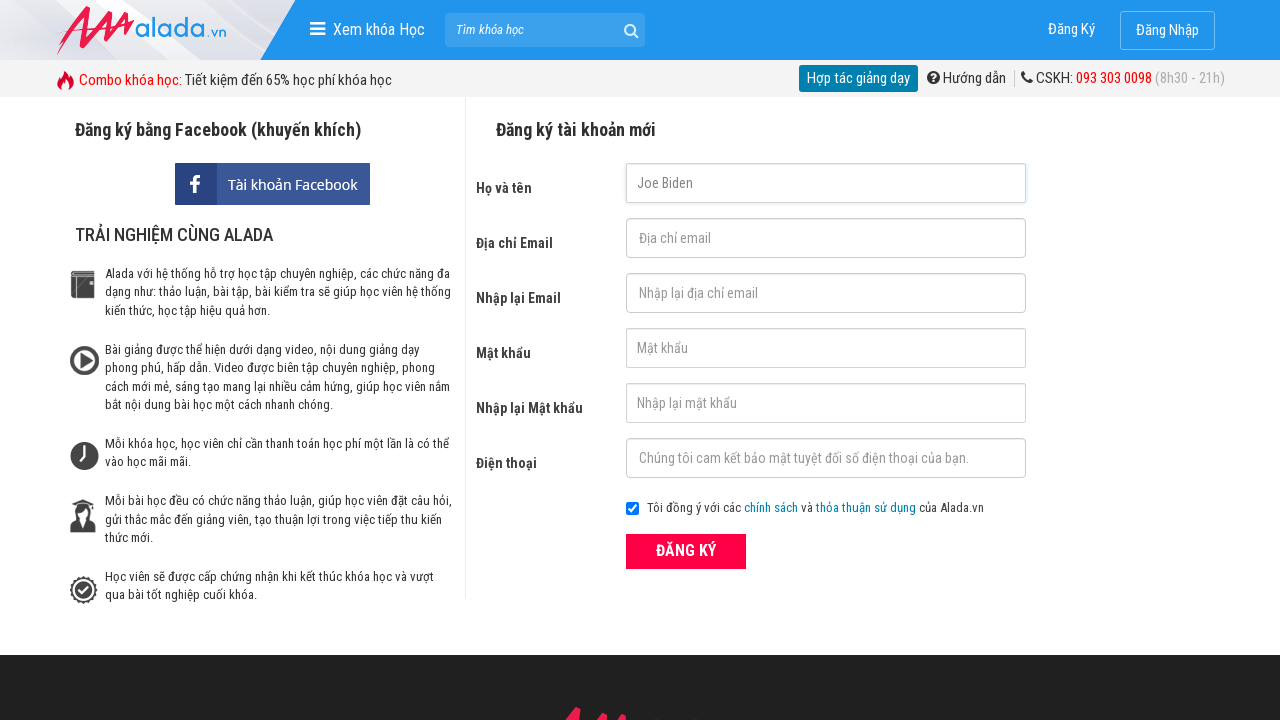

Filled email field with invalid format '12334555' on #txtEmail
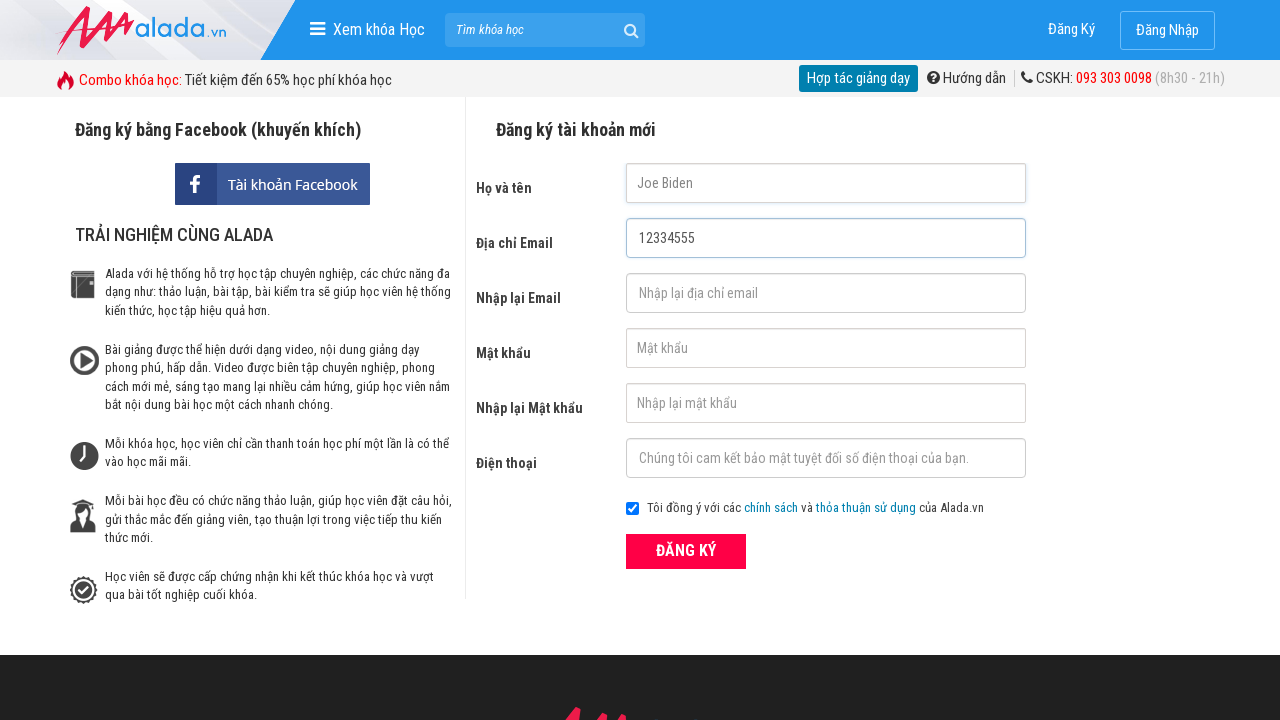

Filled confirm email field with '12334555' on #txtCEmail
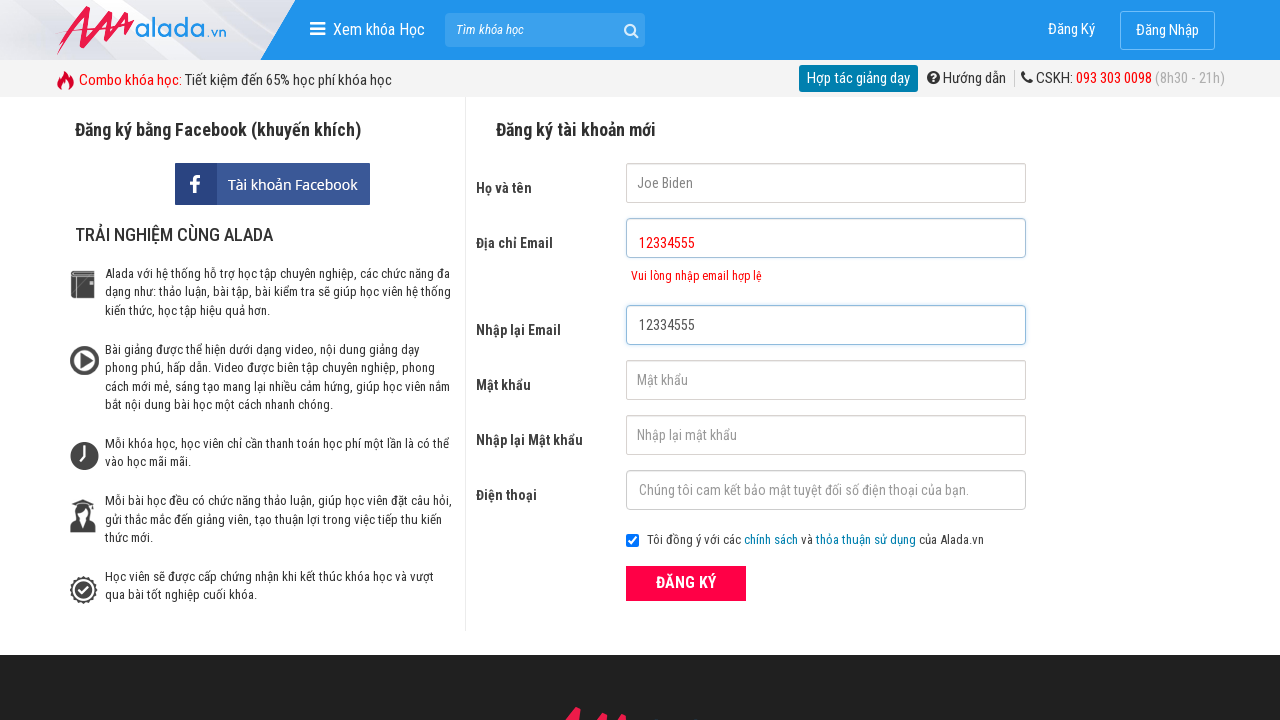

Clicked submit button to attempt registration at (686, 583) on button[type='submit']
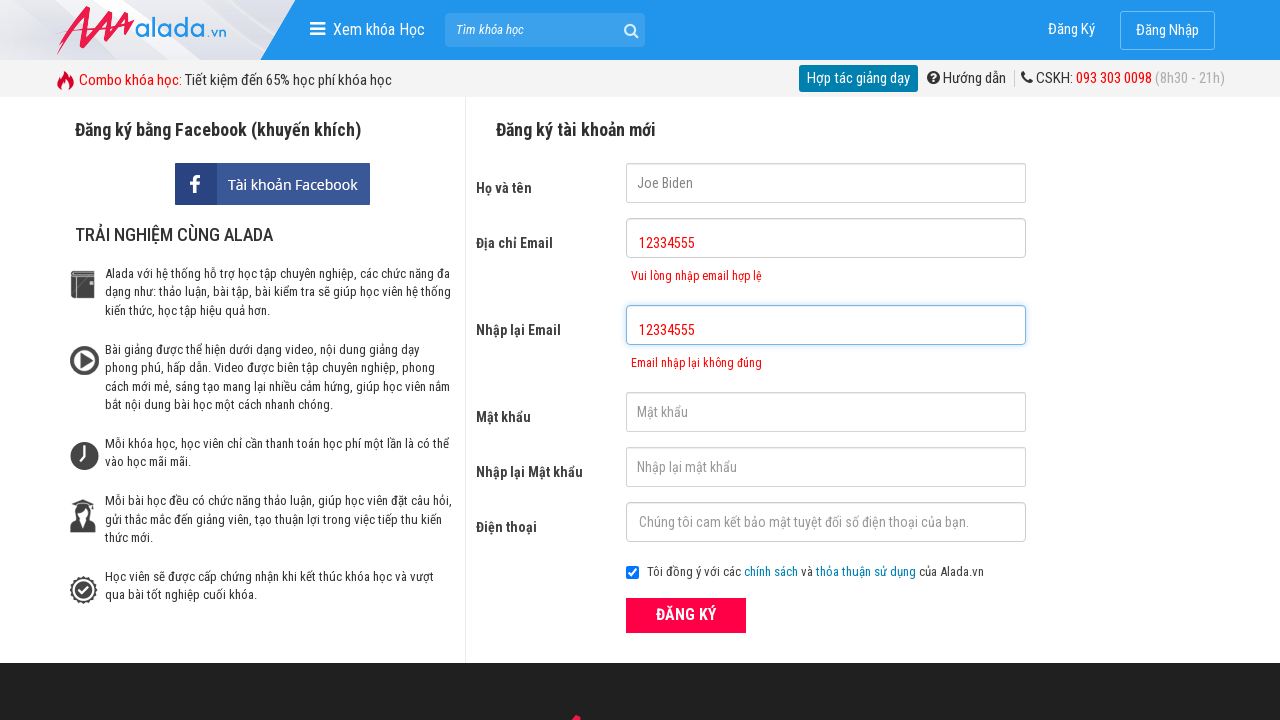

Email validation error message appeared
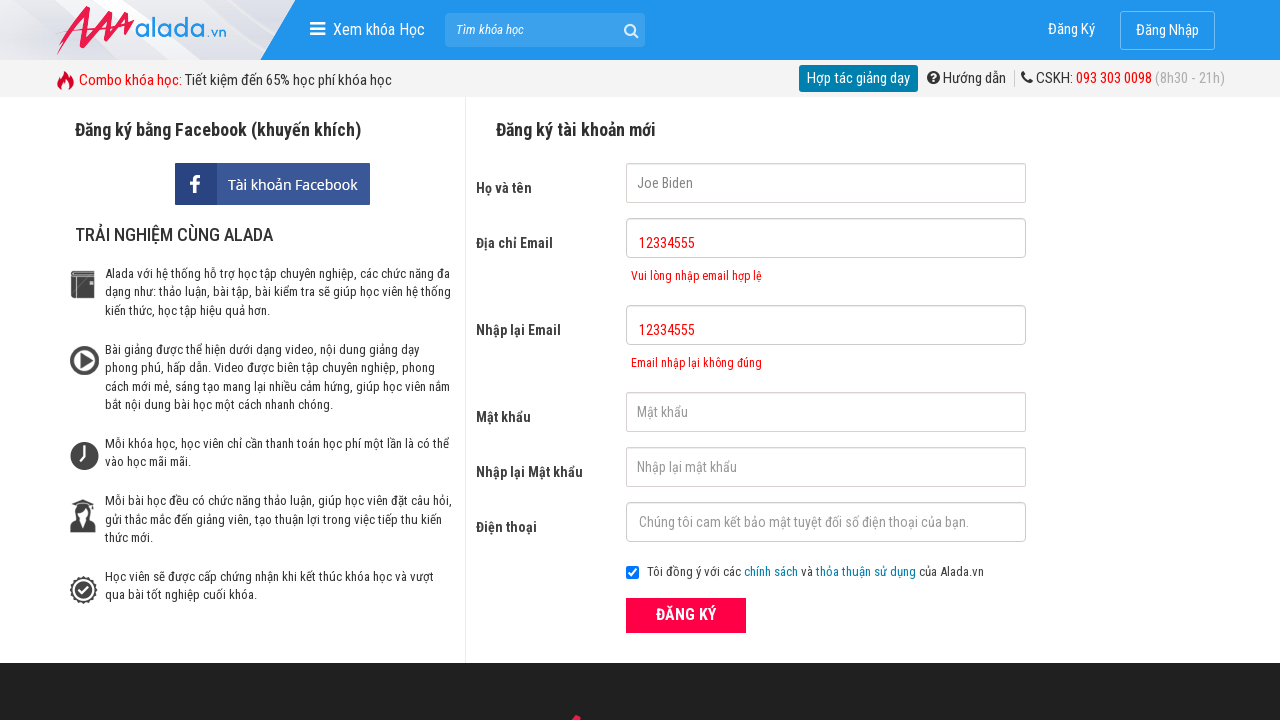

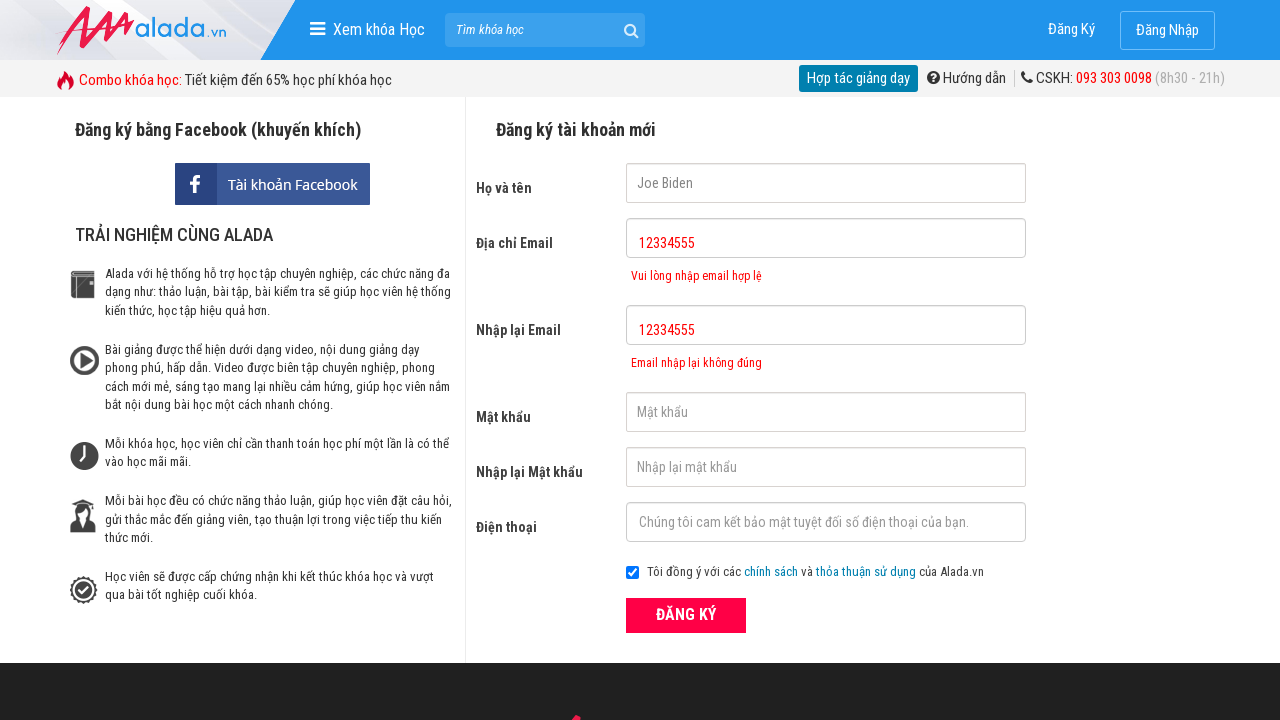